Tests dynamic loading page where content is rendered after loading completes. Clicks a start button, waits for dynamically loaded content to appear, then verifies the displayed text.

Starting URL: http://the-internet.herokuapp.com/dynamic_loading/2

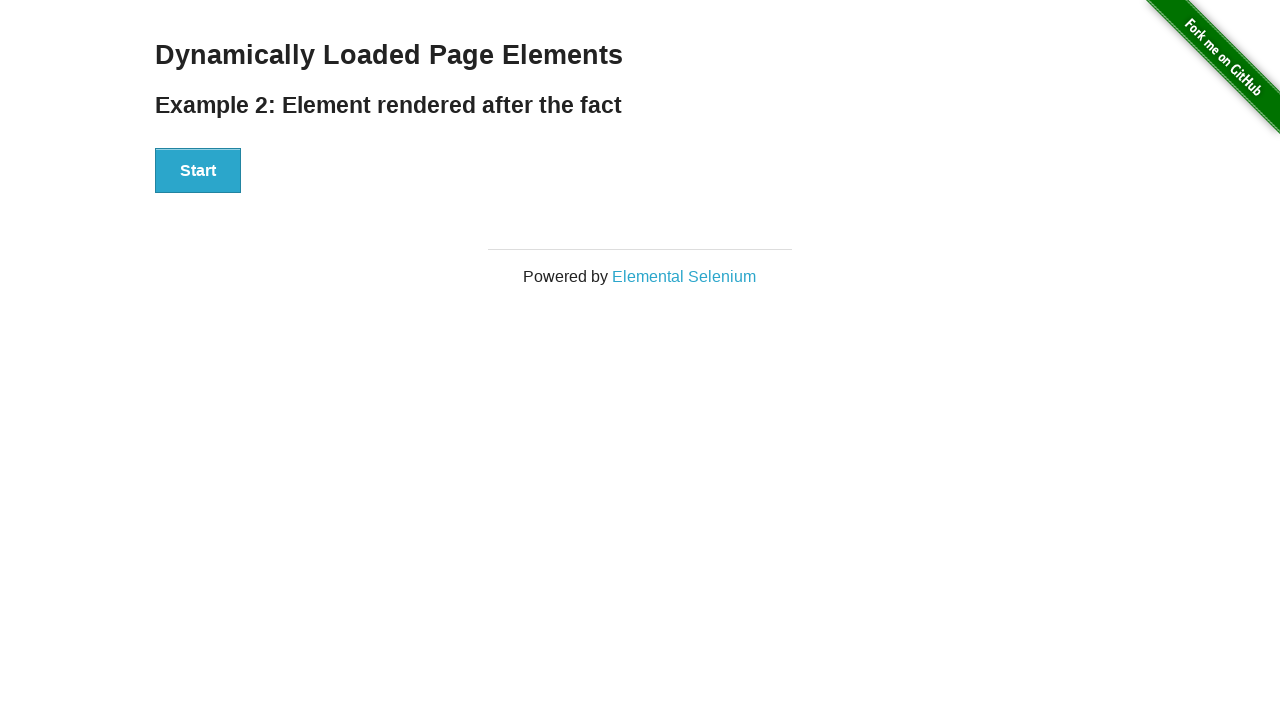

Clicked the Start button to initiate dynamic loading at (198, 171) on #start button
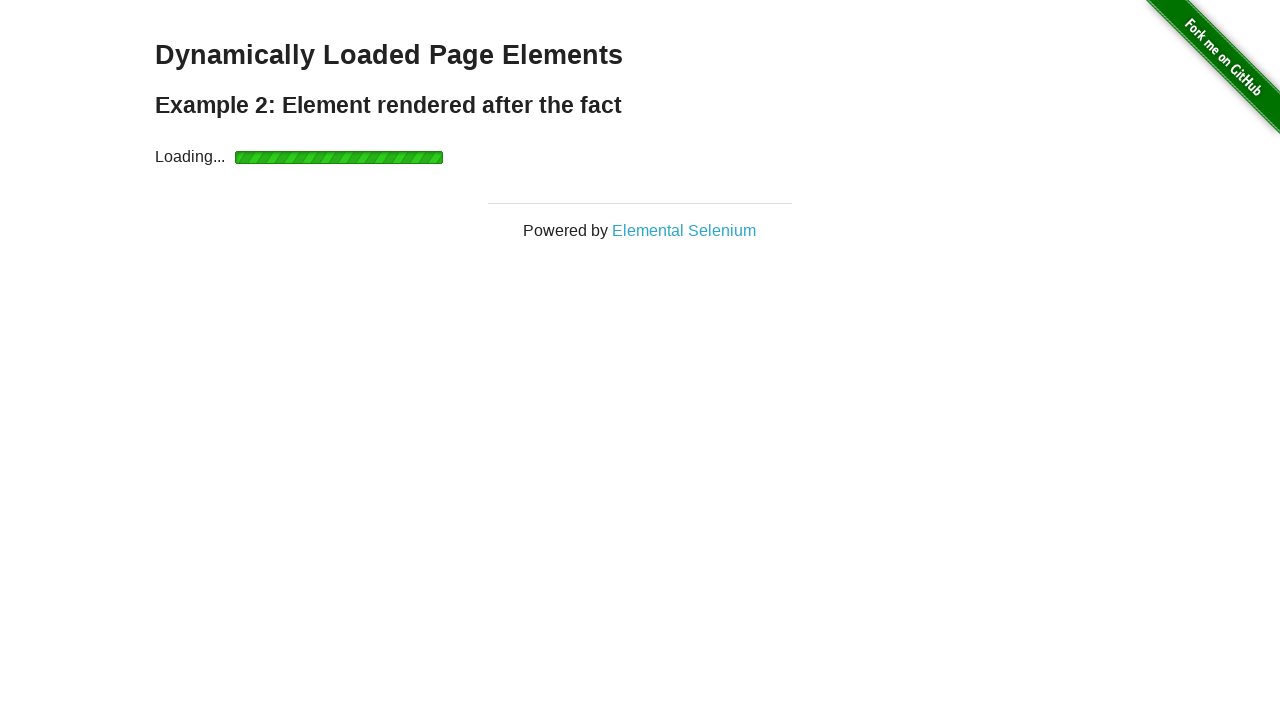

Waited for dynamically loaded content to appear (finish element visible)
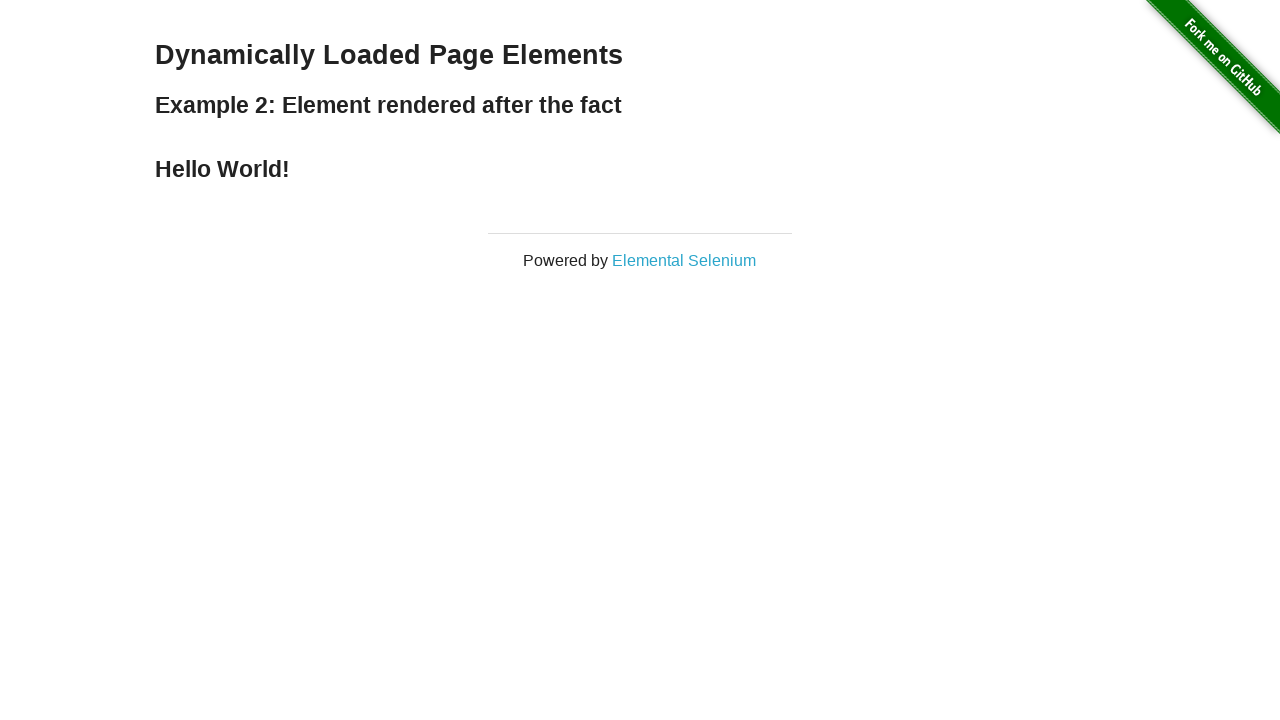

Verified that the loaded content displays 'Hello World!'
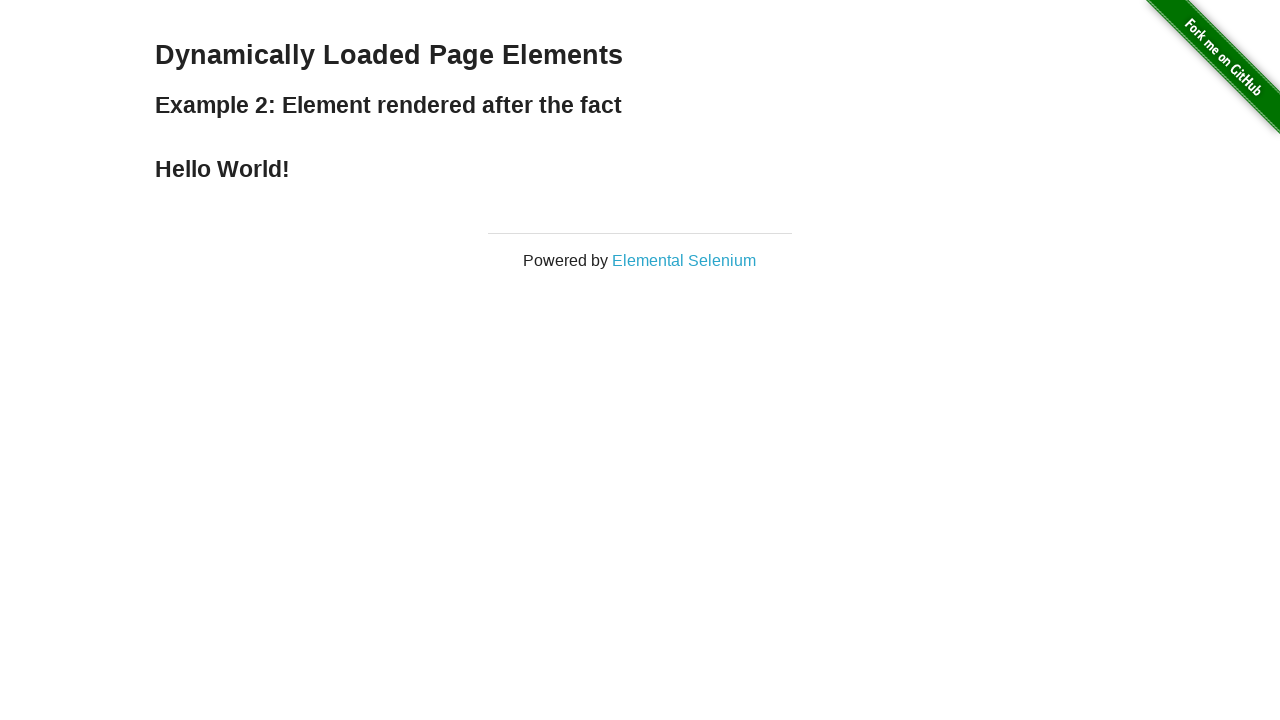

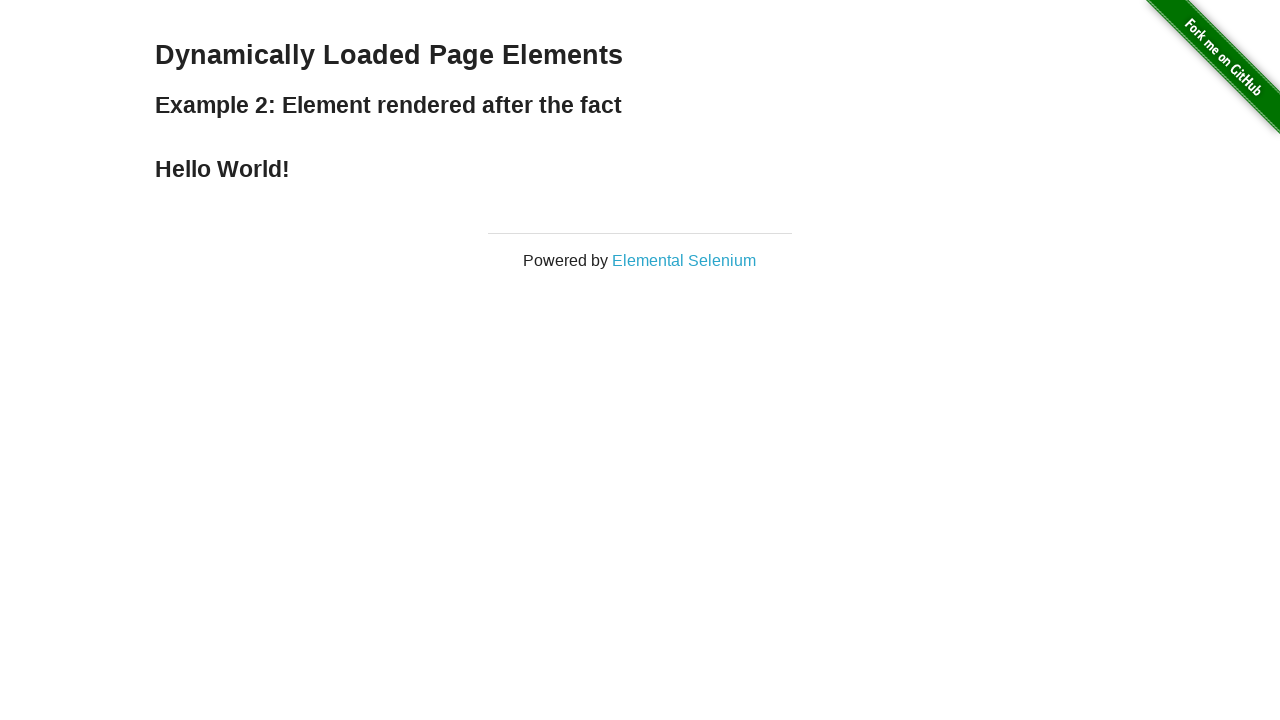